Tests handling multiple browser windows by clicking a link that opens a new window, verifying content in both windows.

Starting URL: https://the-internet.herokuapp.com/windows

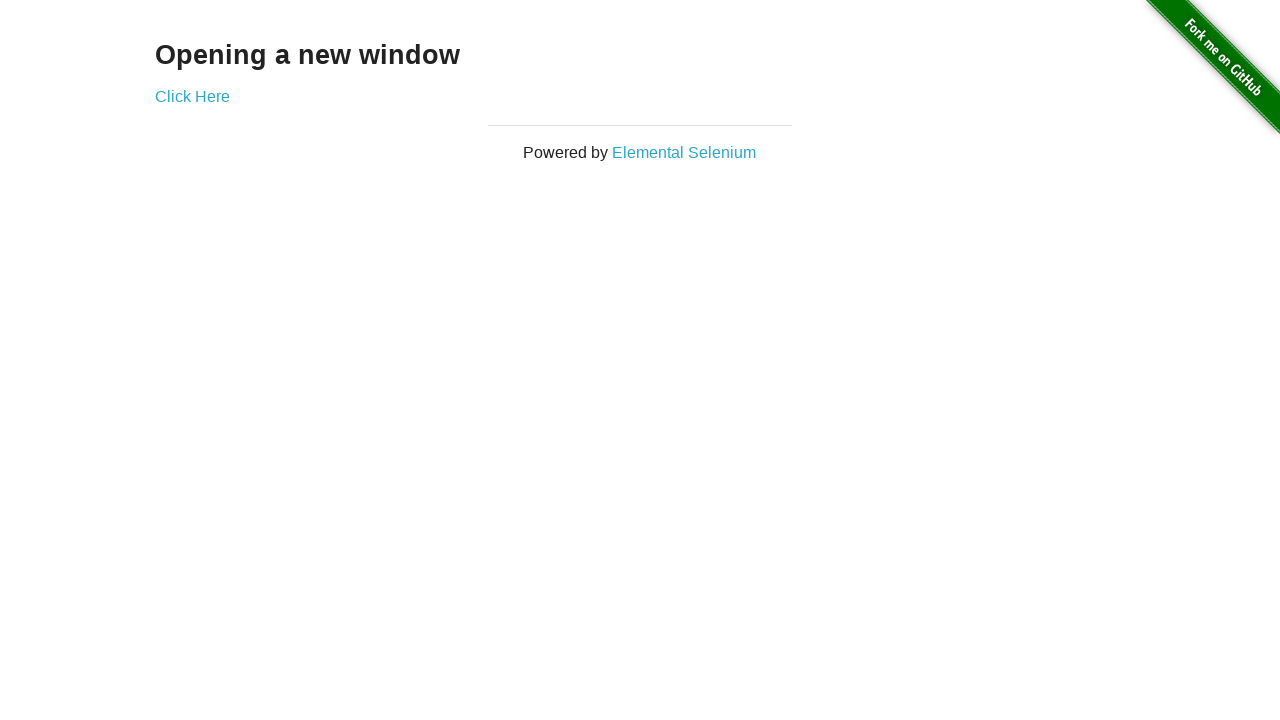

Clicked link to open new window at (192, 96) on [href='/windows/new']
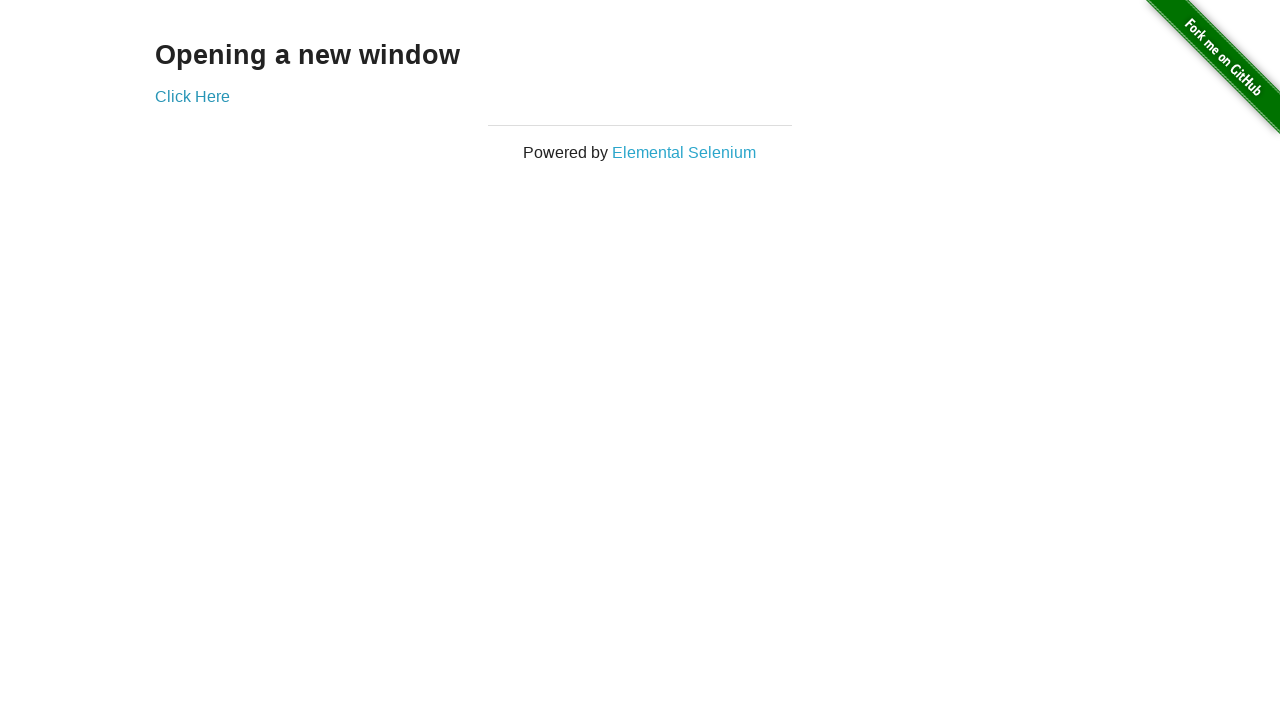

New window opened and captured
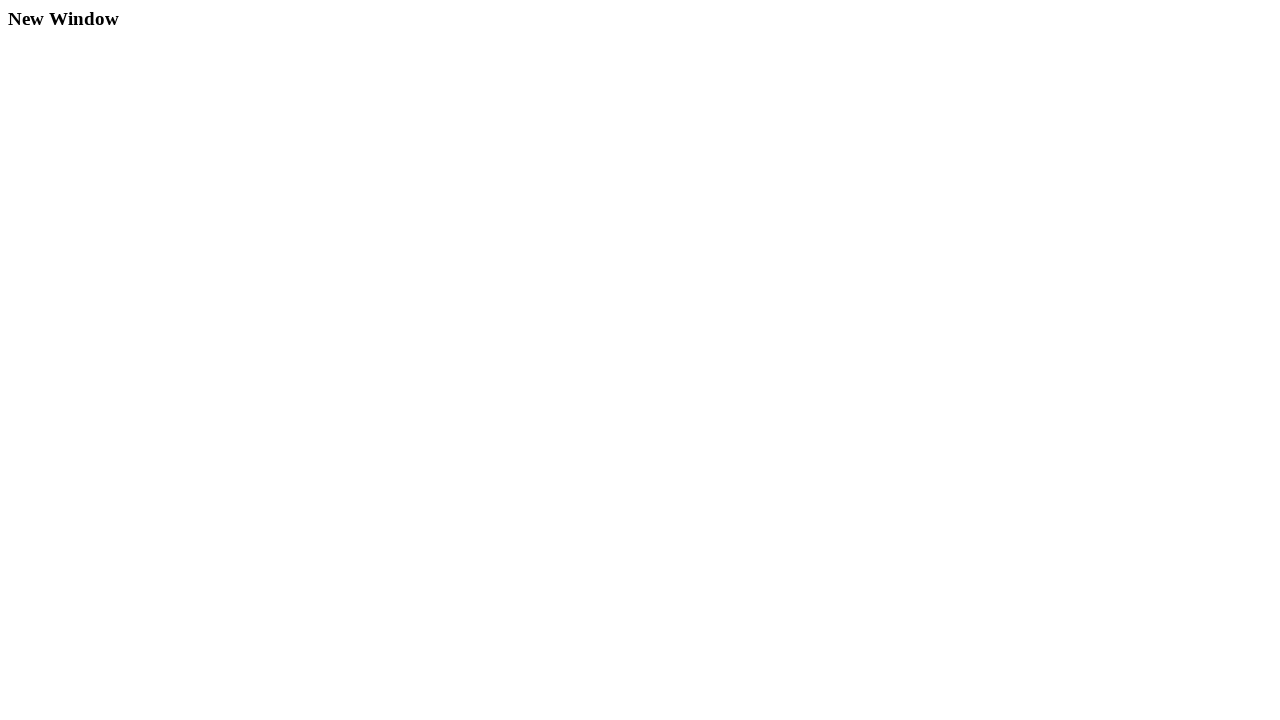

New window page load state completed
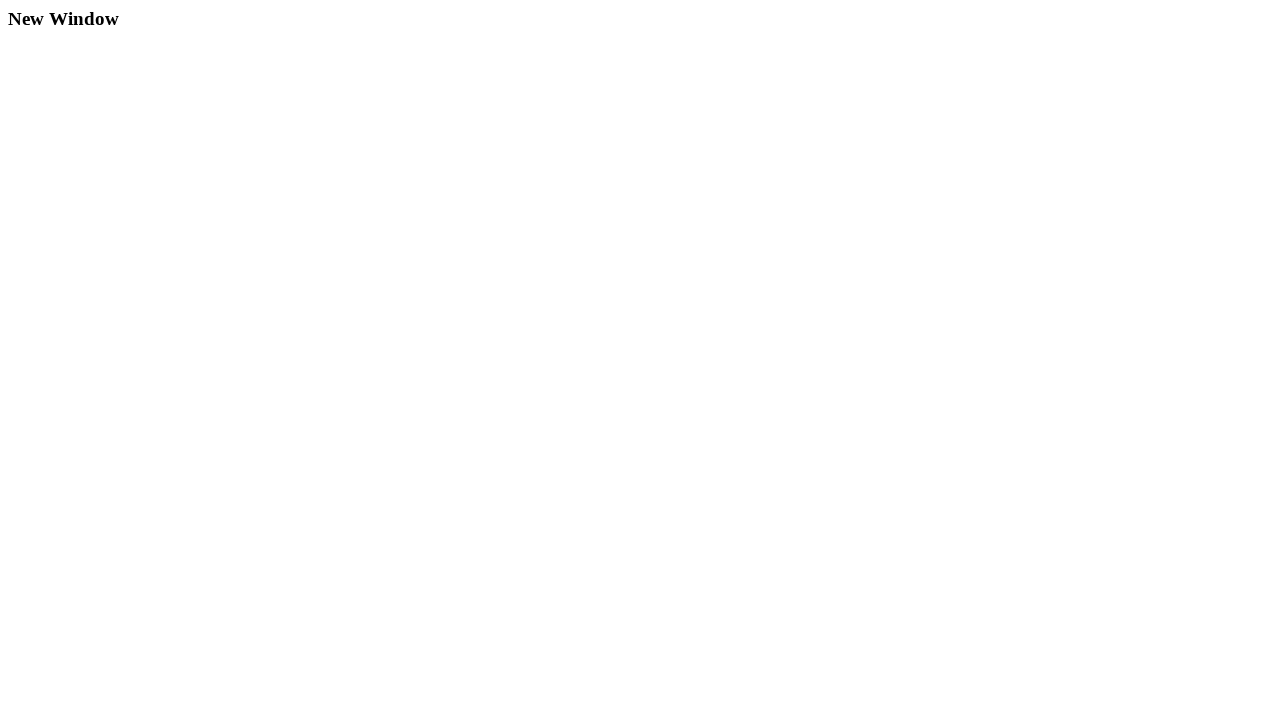

Verified new window contains 'New Window' heading
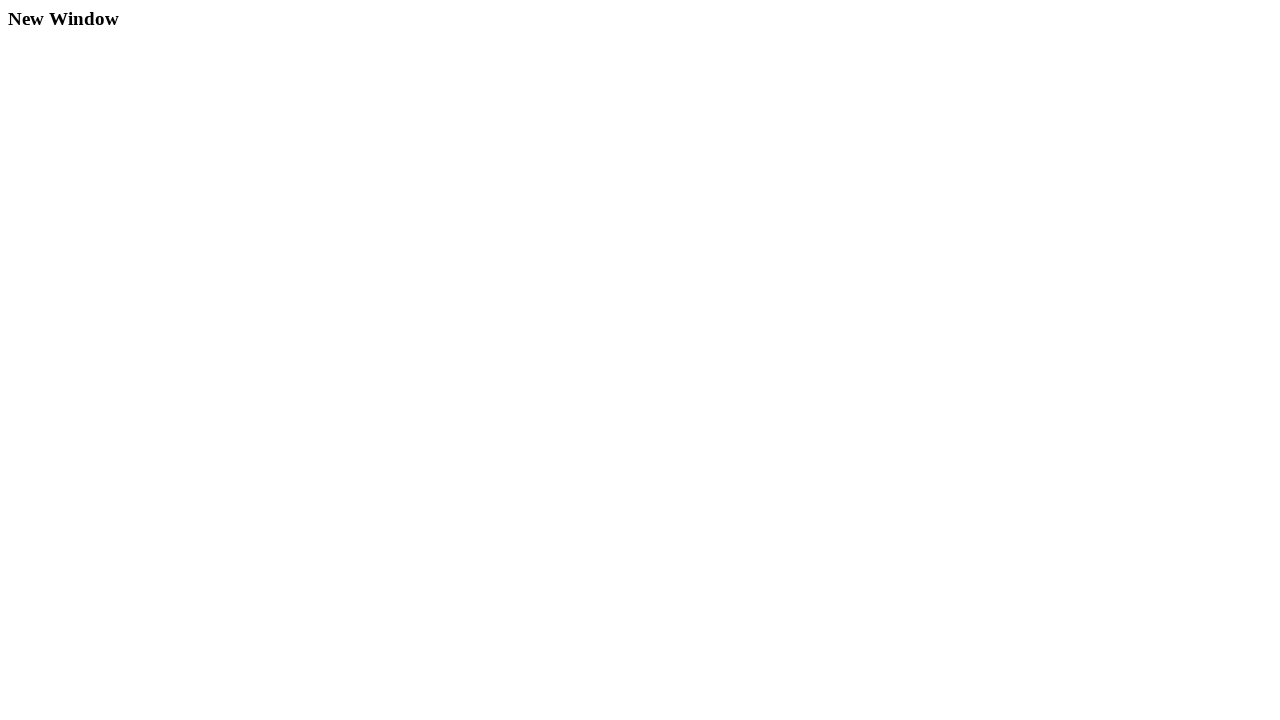

Closed new window
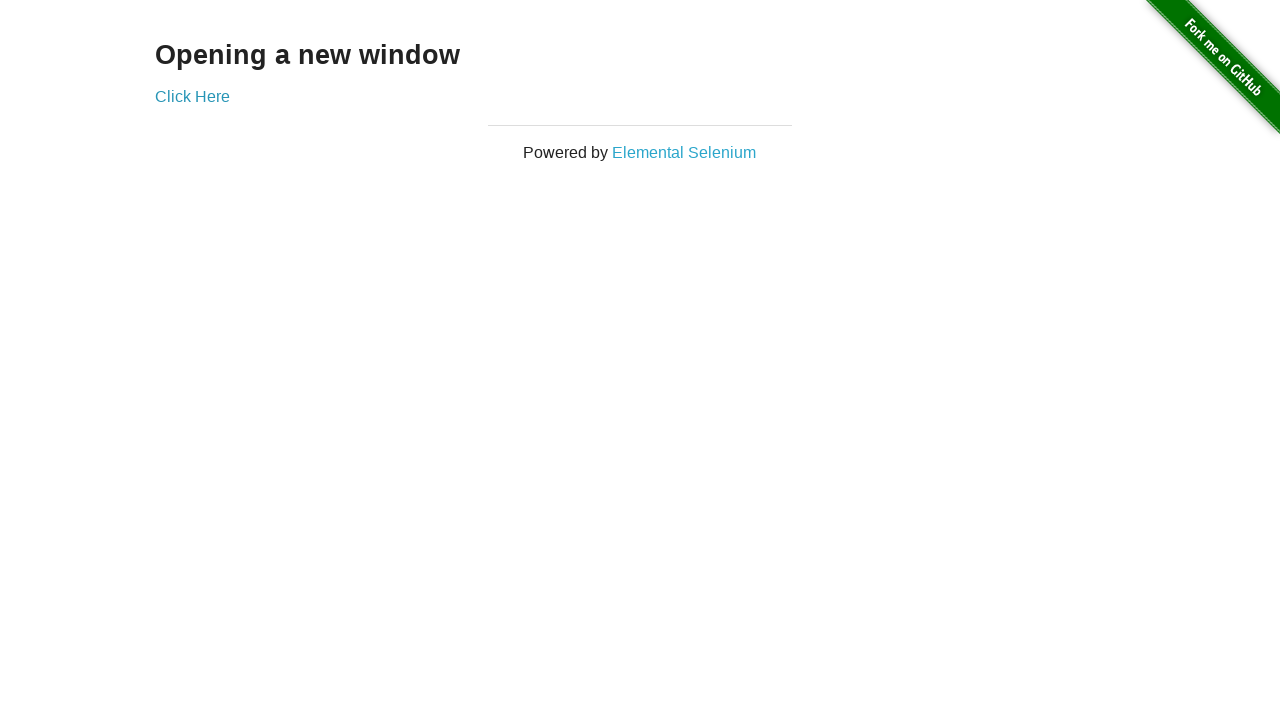

Verified original window contains 'Opening a new window' heading
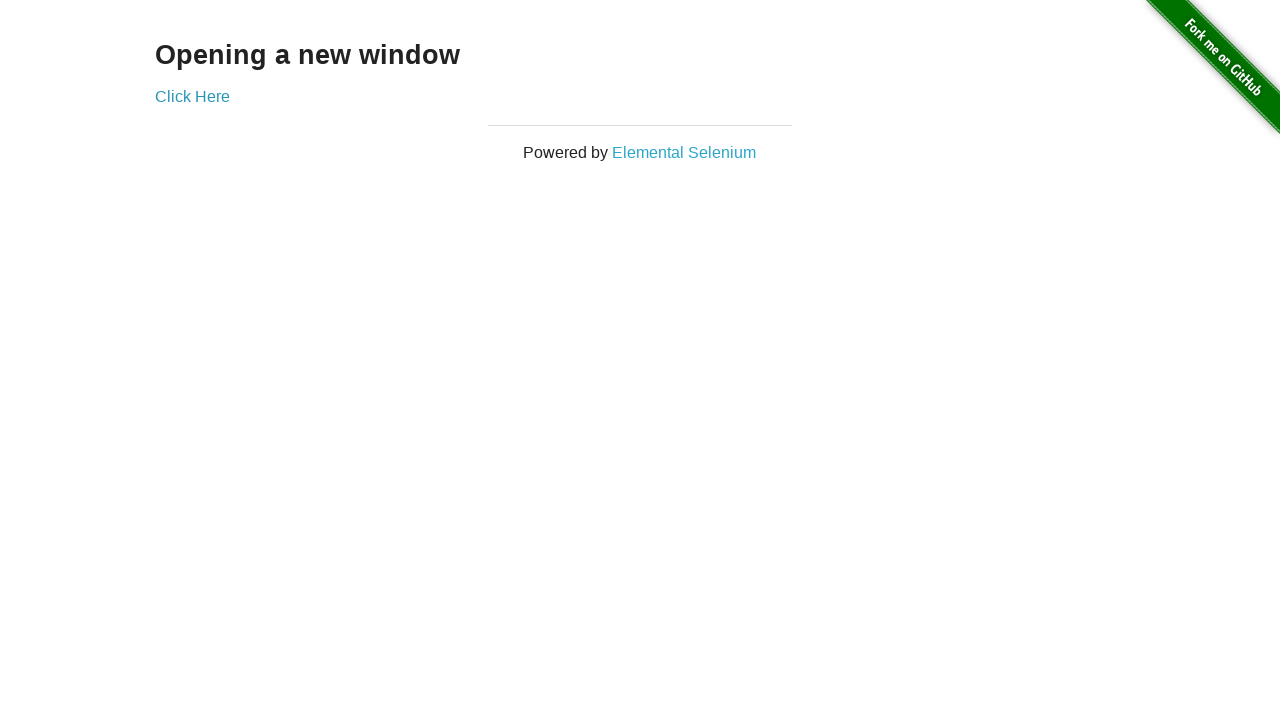

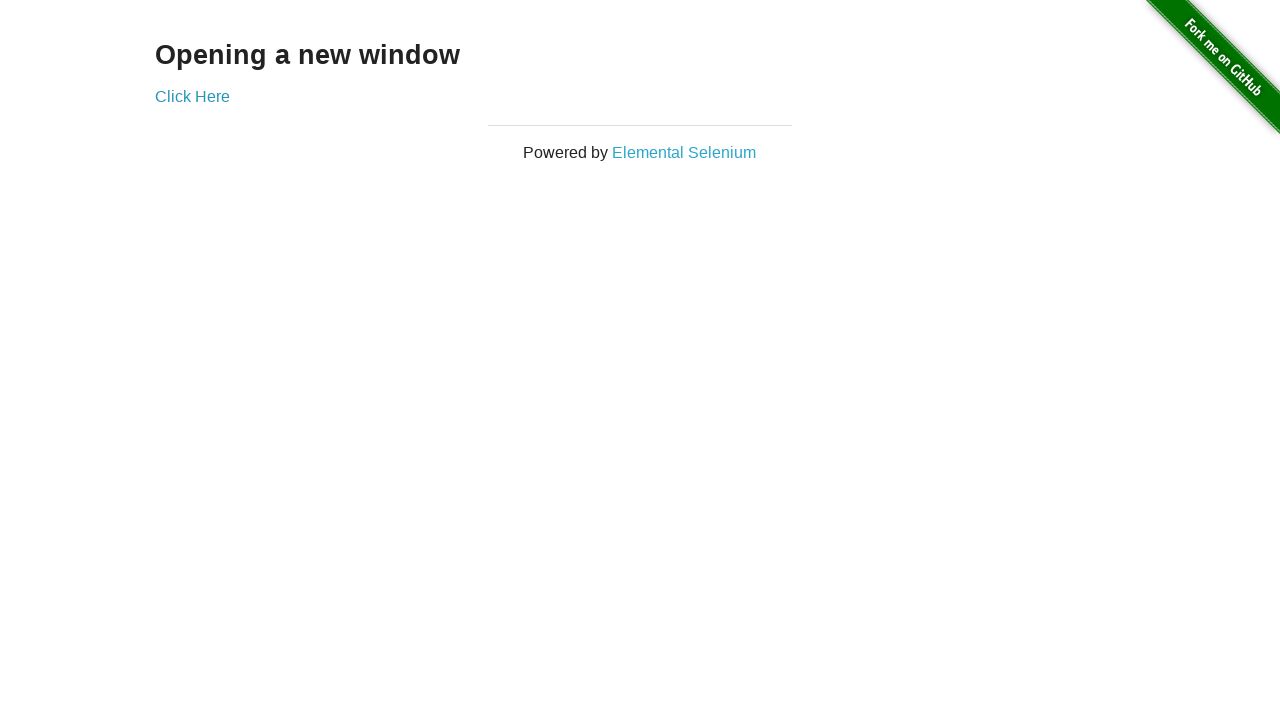